Tests navigation to the registration page by clicking the registration link from the homepage and verifying the URL changes to the registration page.

Starting URL: https://qa.koel.app/

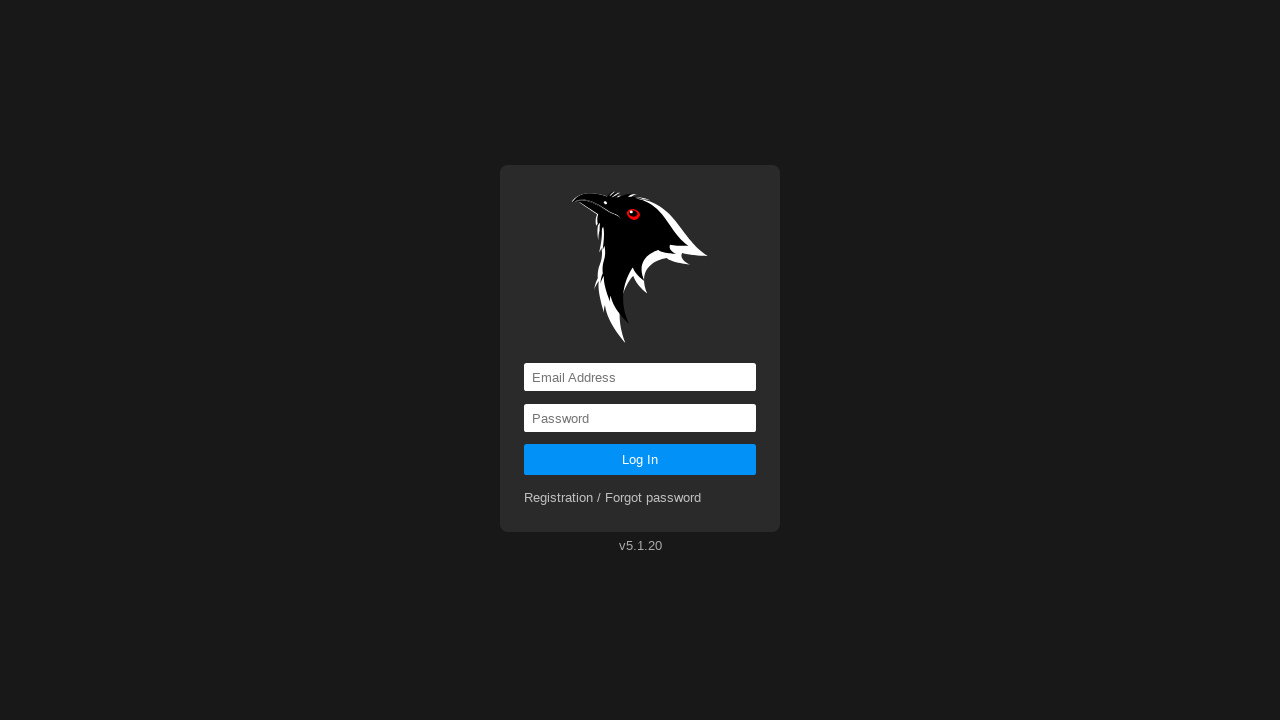

Clicked registration link from homepage at (613, 498) on a[href='registration']
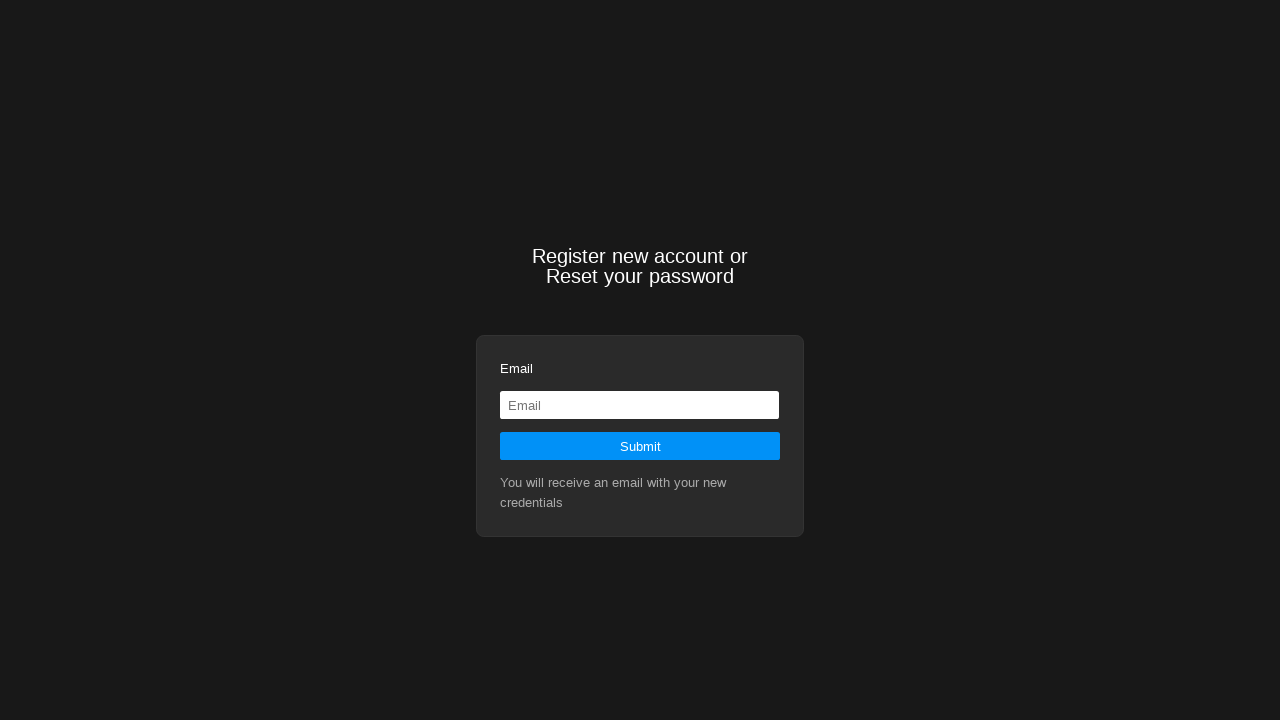

Navigation to registration page completed
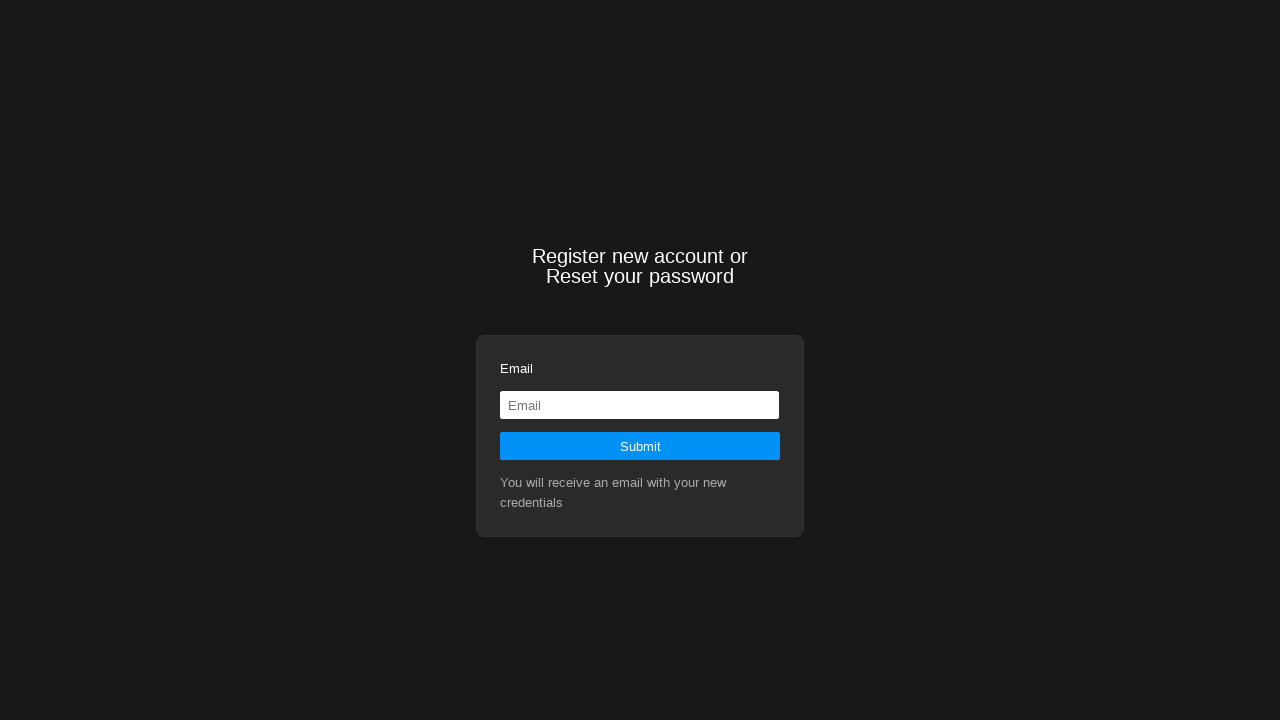

Verified current URL is registration page (https://qa.koel.app/registration)
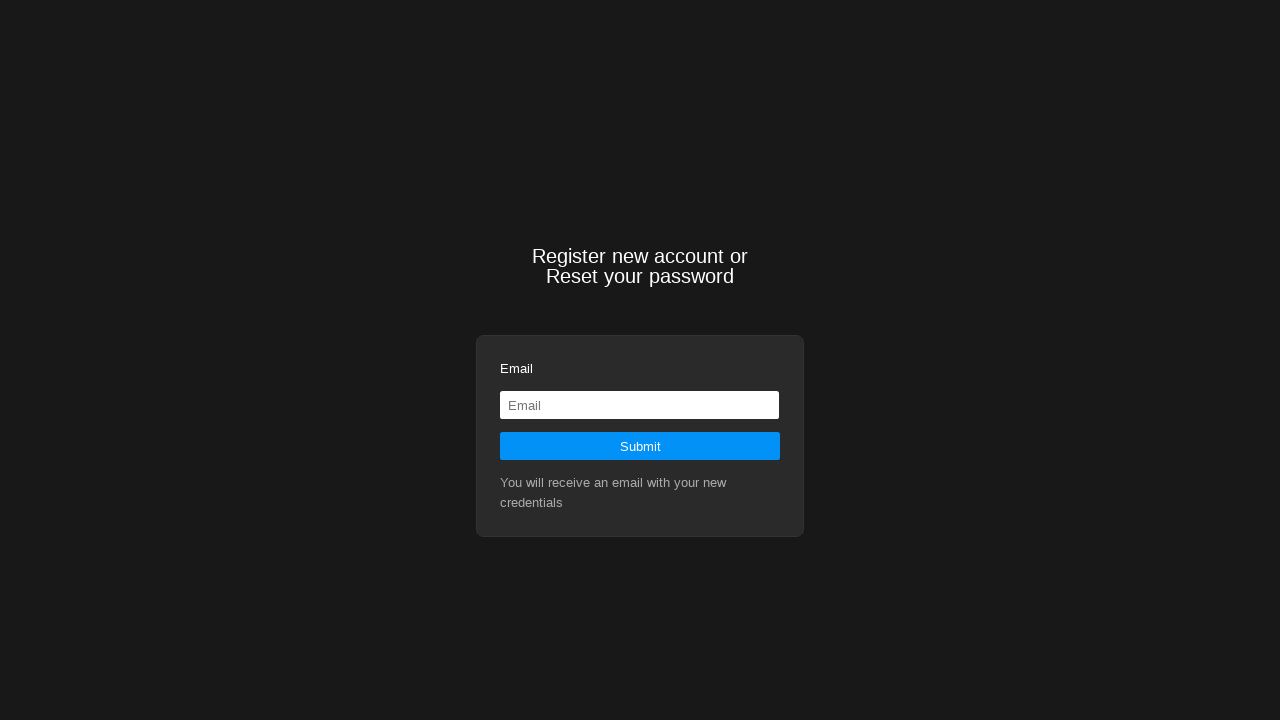

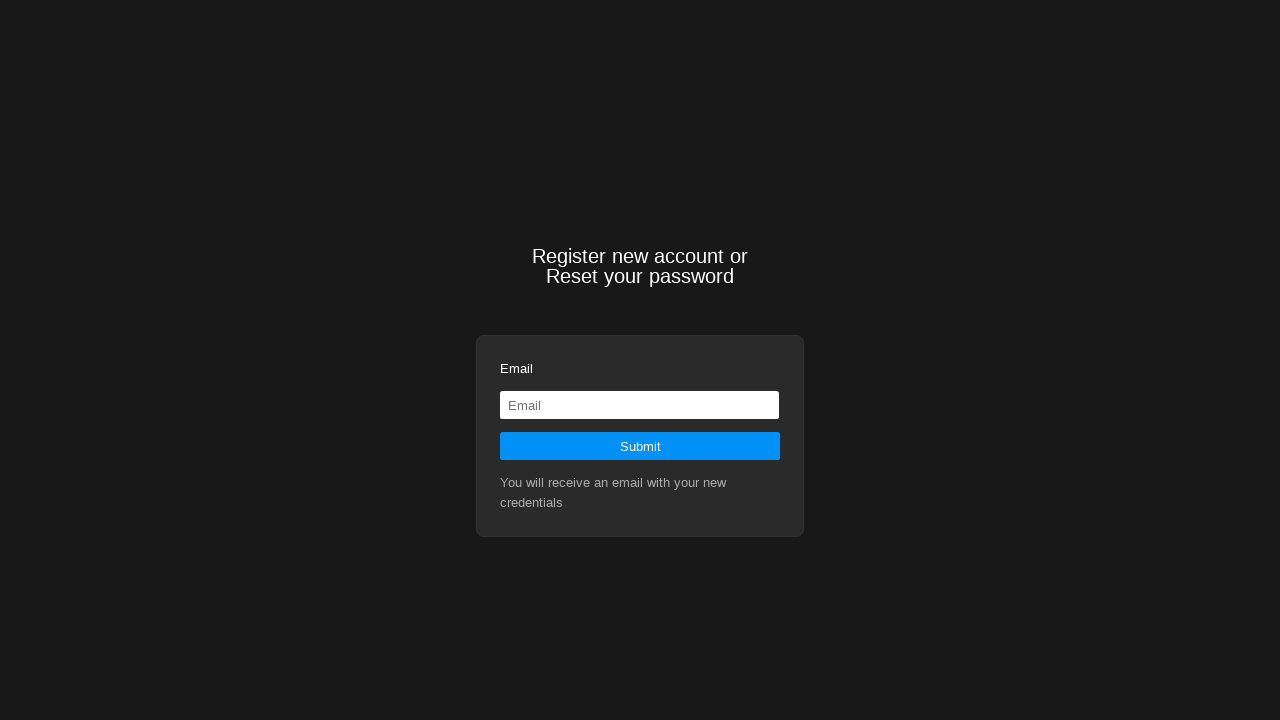